Tests checkbox functionality by verifying the count of checkboxes on the page and toggling a specific checkbox to verify its selection state changes

Starting URL: https://rahulshettyacademy.com/dropdownsPractise/

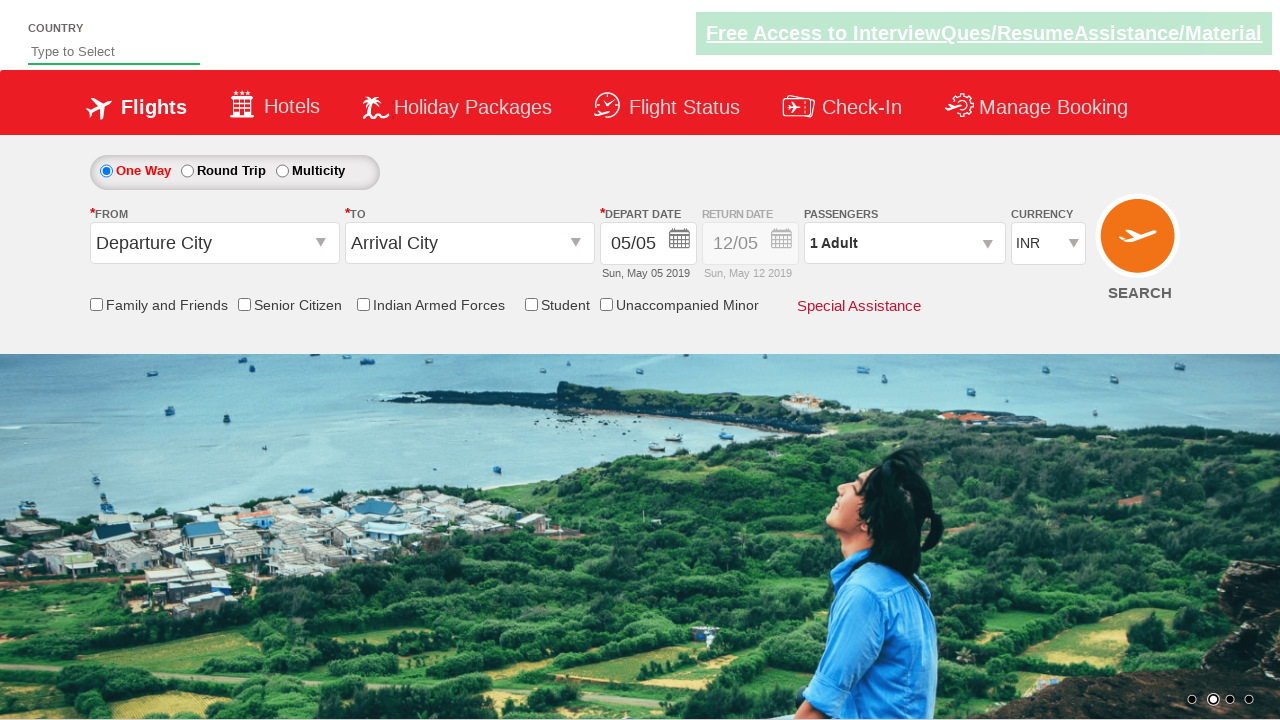

Located all checkboxes matching pattern 'ctl00_mainContent_chk_'
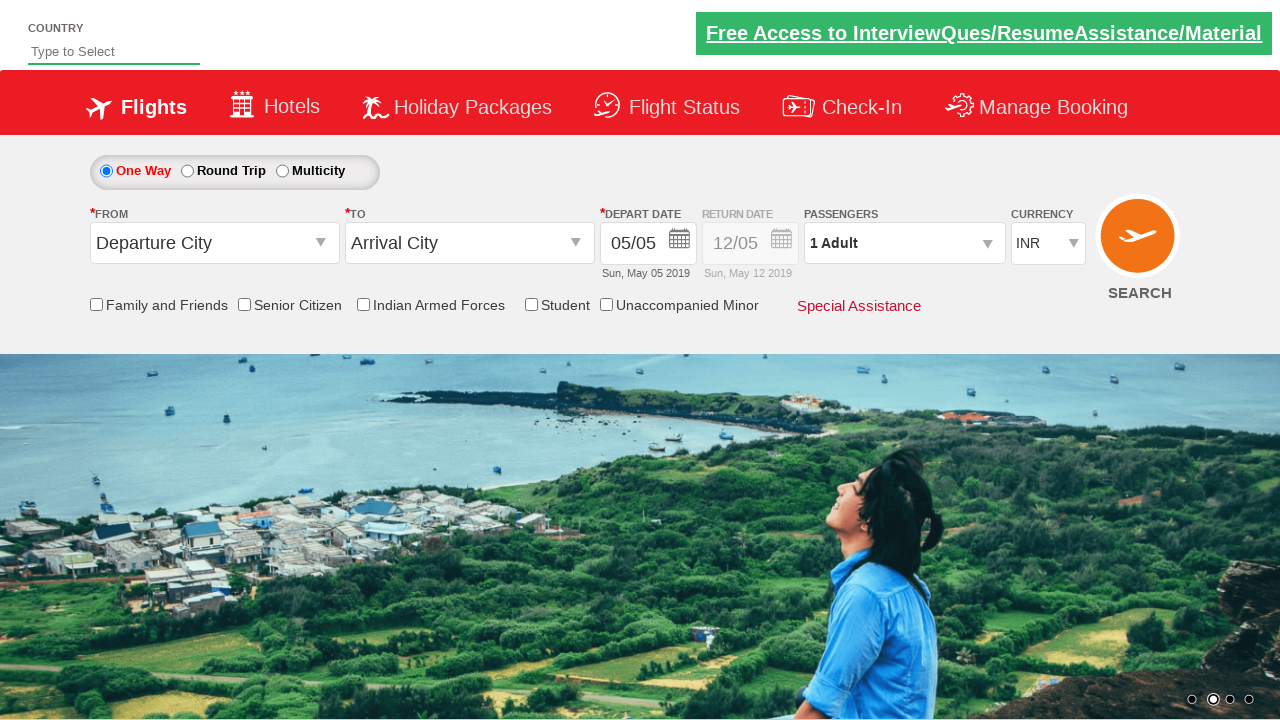

Verified count of 6 checkboxes on the page
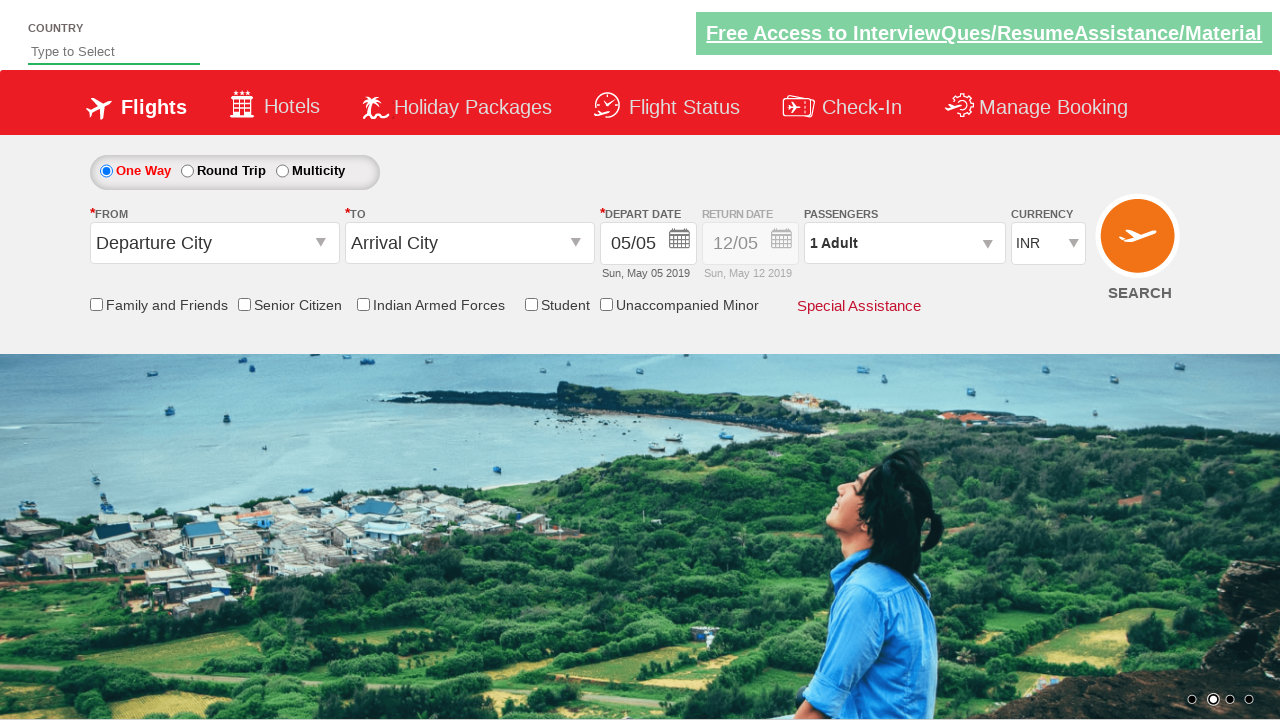

Located the IndArm checkbox
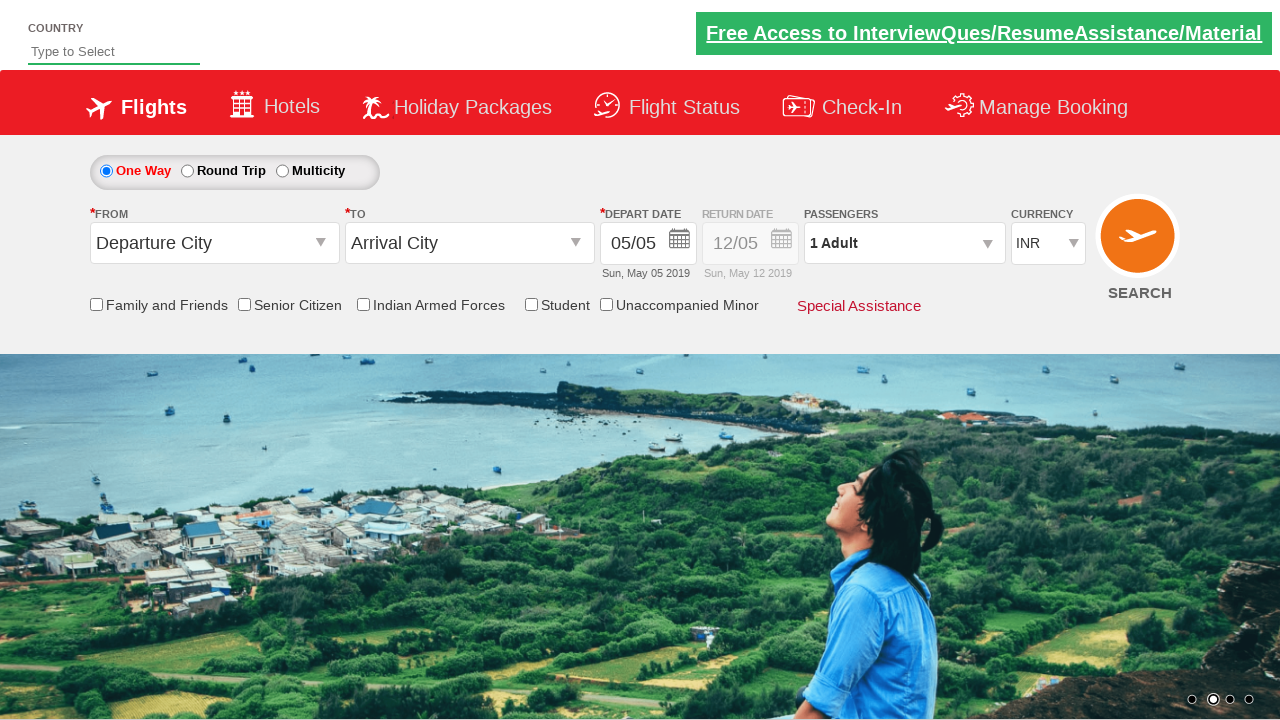

Verified IndArm checkbox is not initially selected
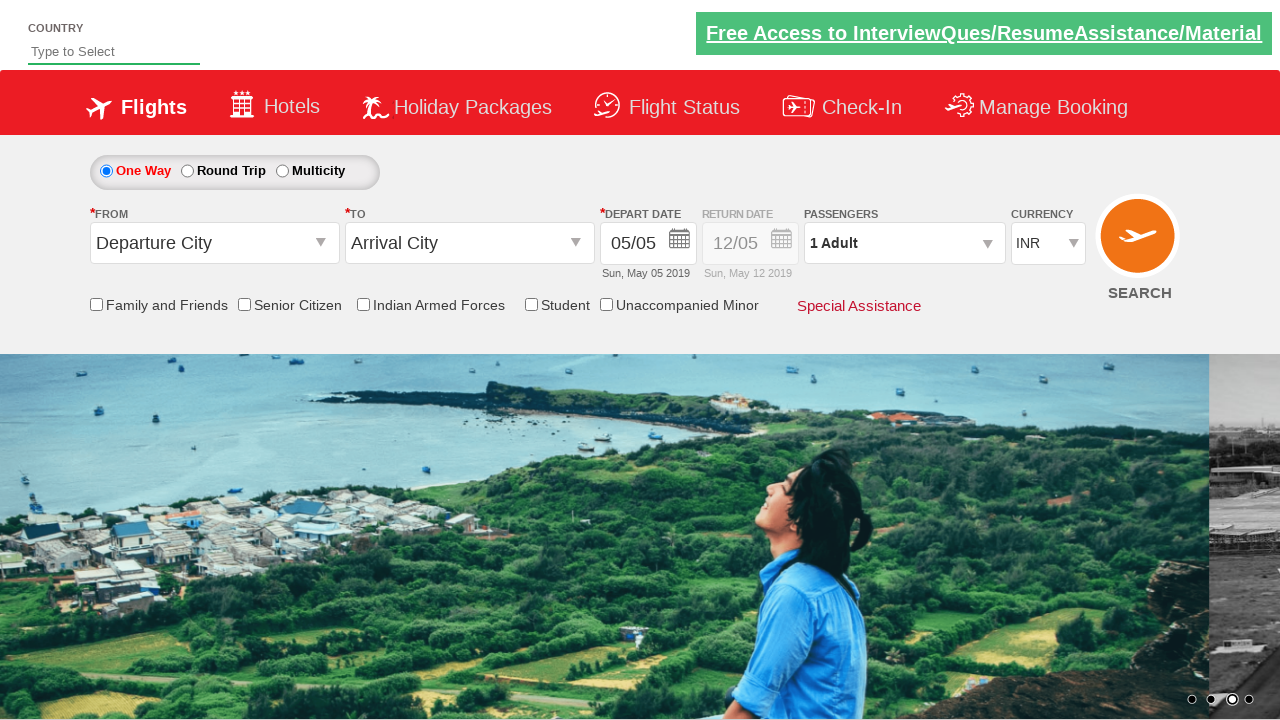

Clicked the IndArm checkbox to select it at (363, 304) on input[id*='IndArm']
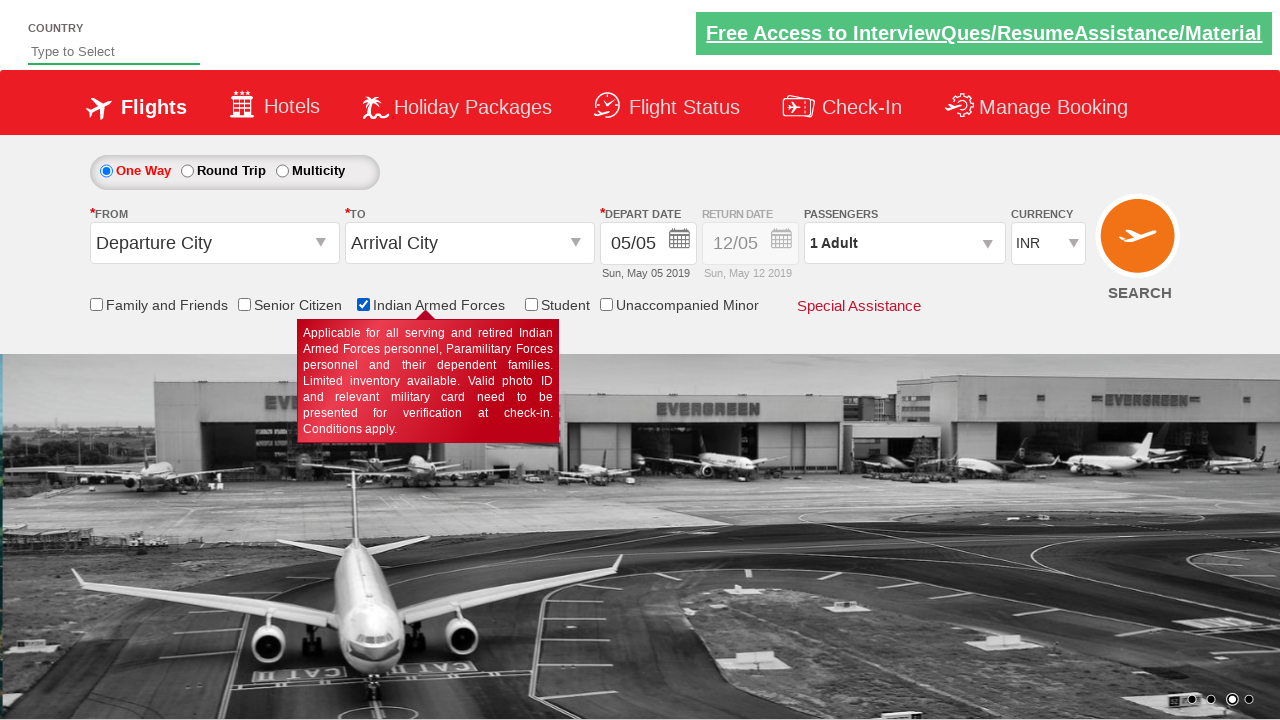

Verified IndArm checkbox is now selected after clicking
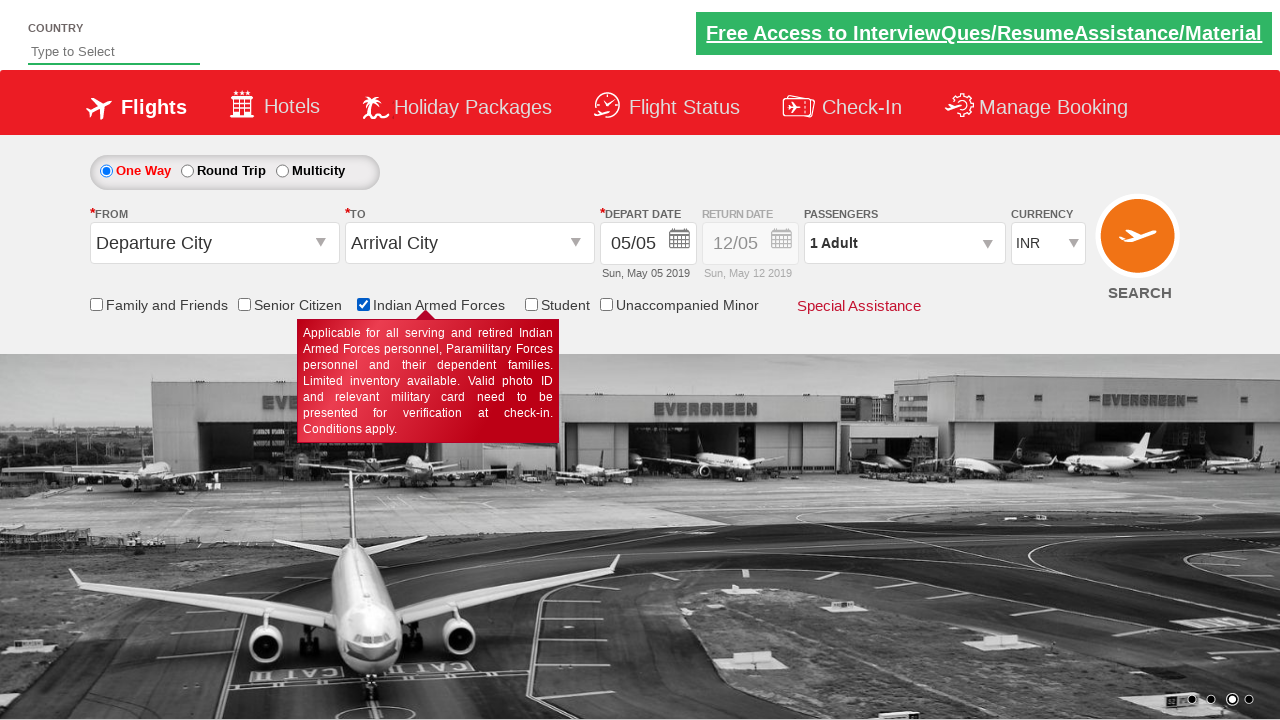

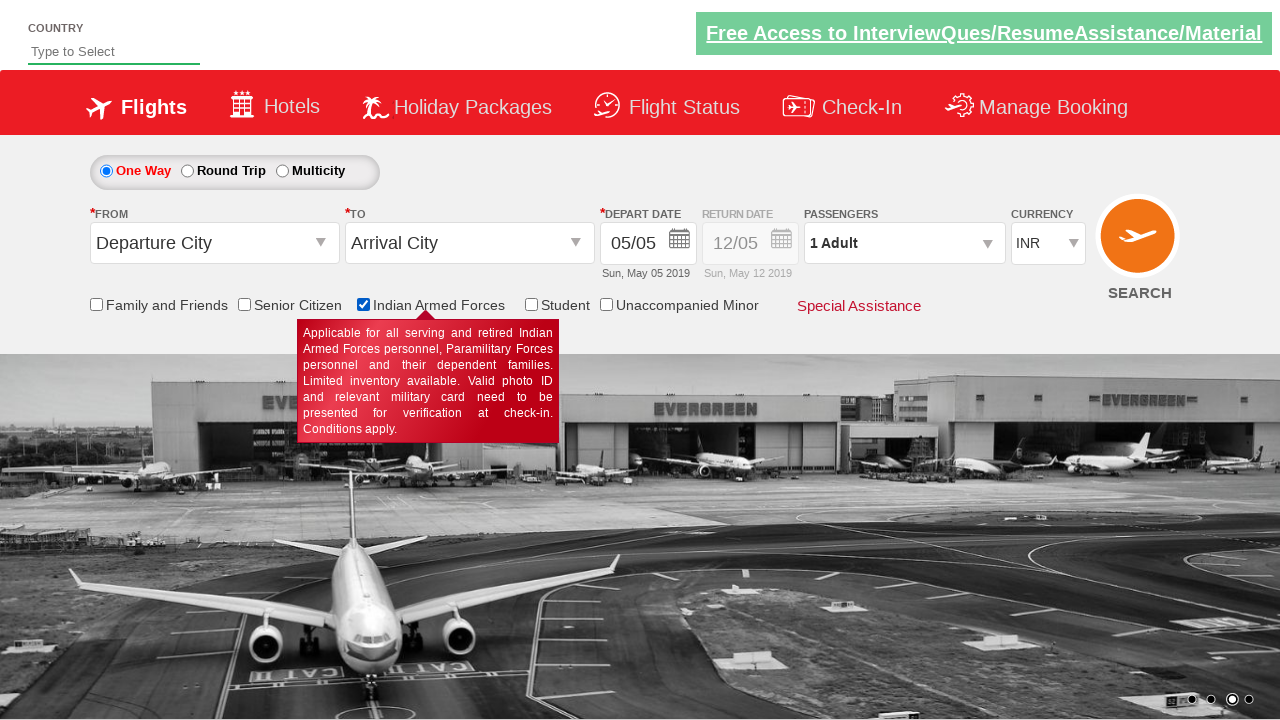